Tests prompt dialog by triggering it, entering text, and accepting it

Starting URL: https://demoqa.com/alerts

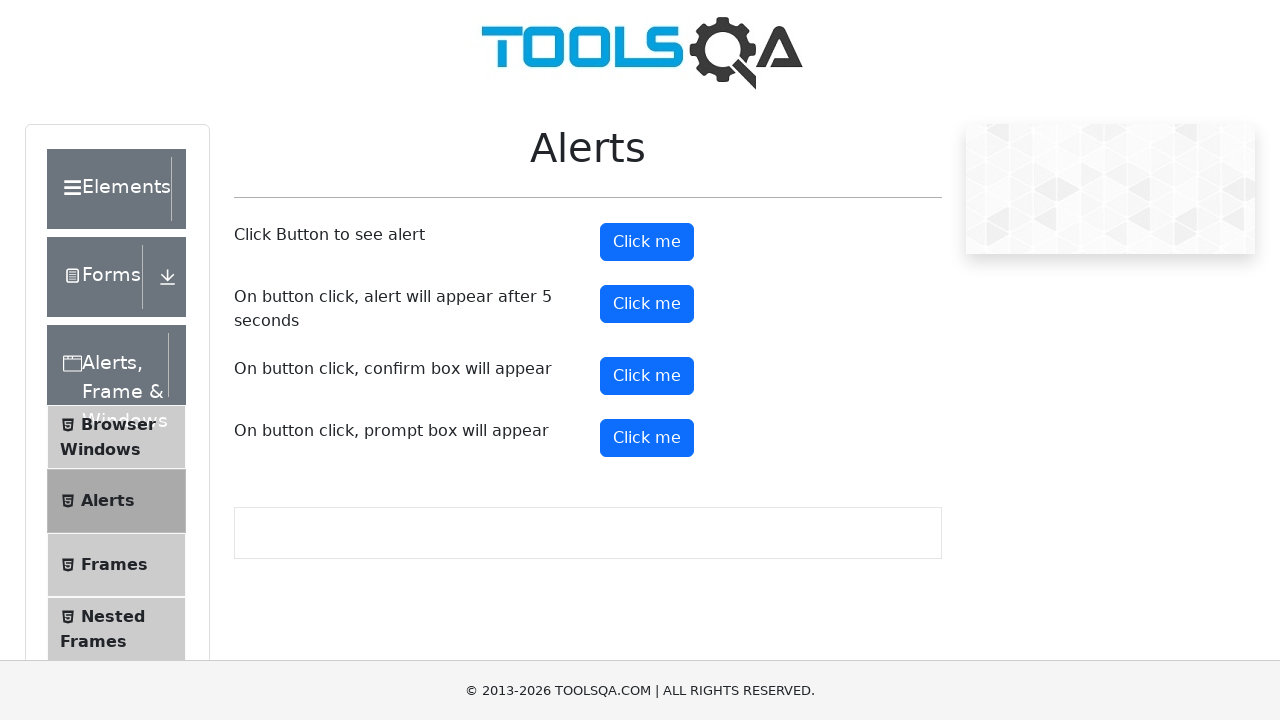

Set up dialog handler to accept prompt with text 'Mi clase de pop ups'
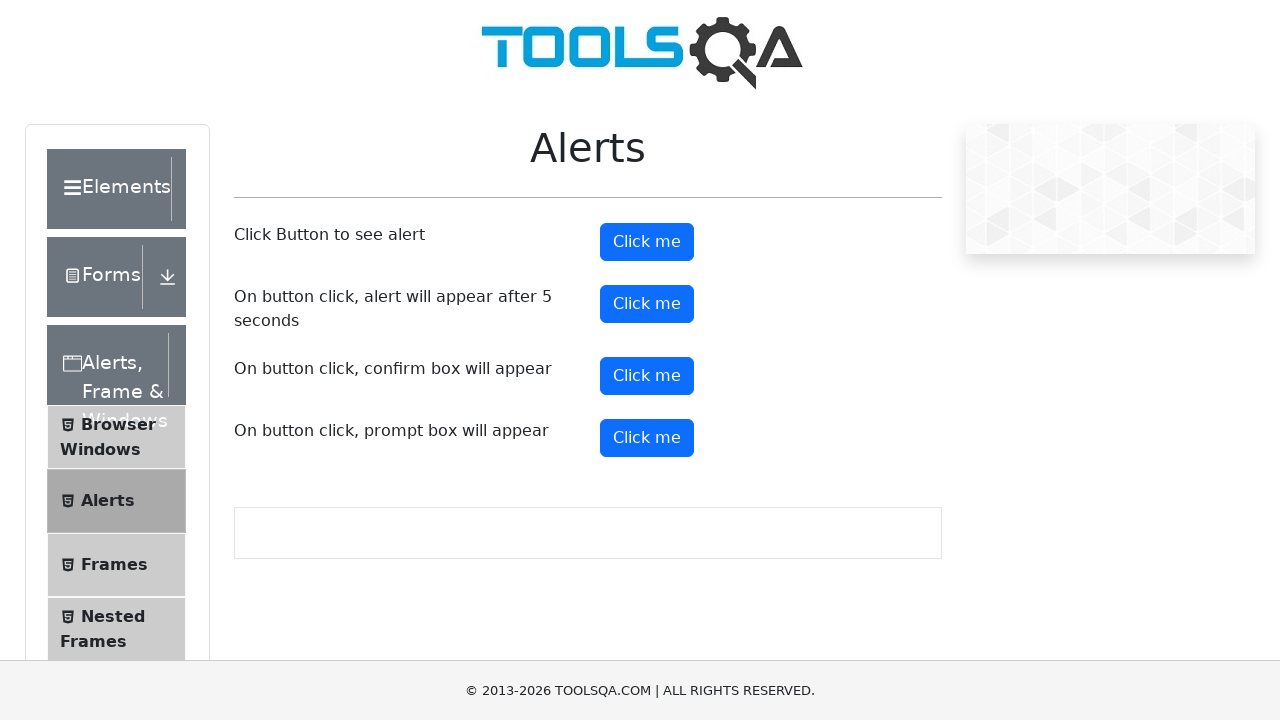

Clicked prompt button to trigger dialog at (647, 438) on #promtButton
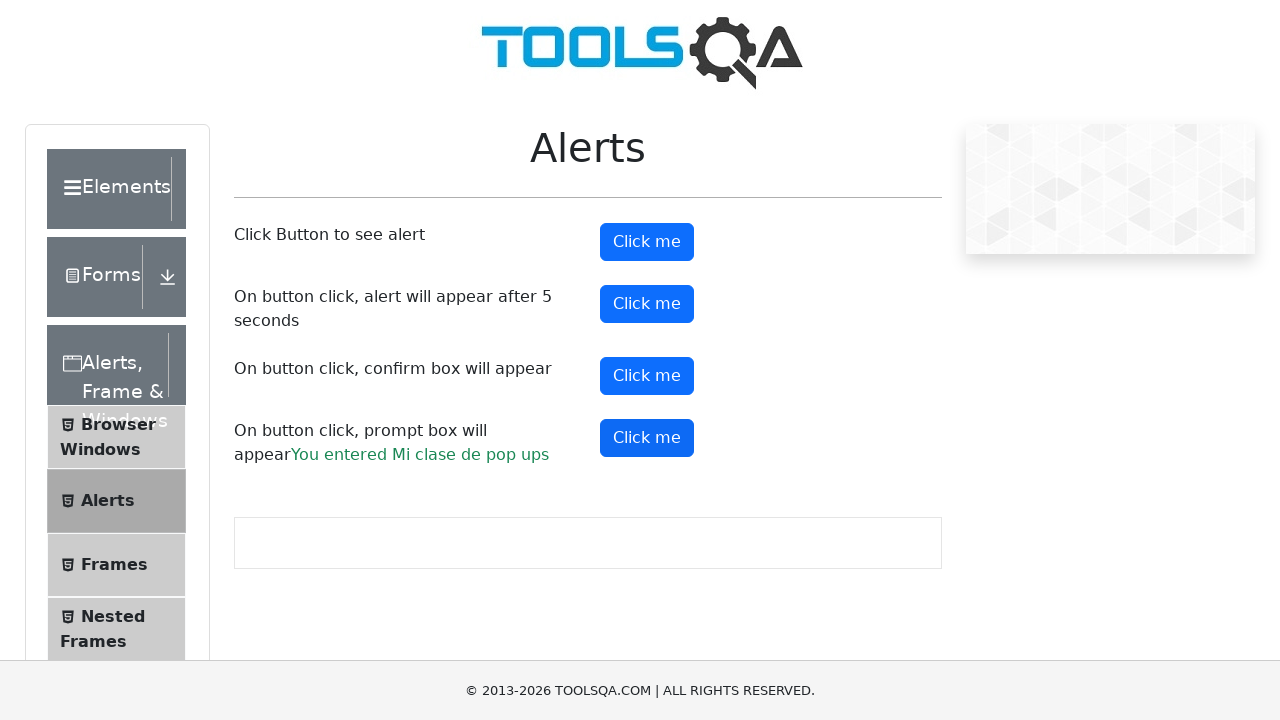

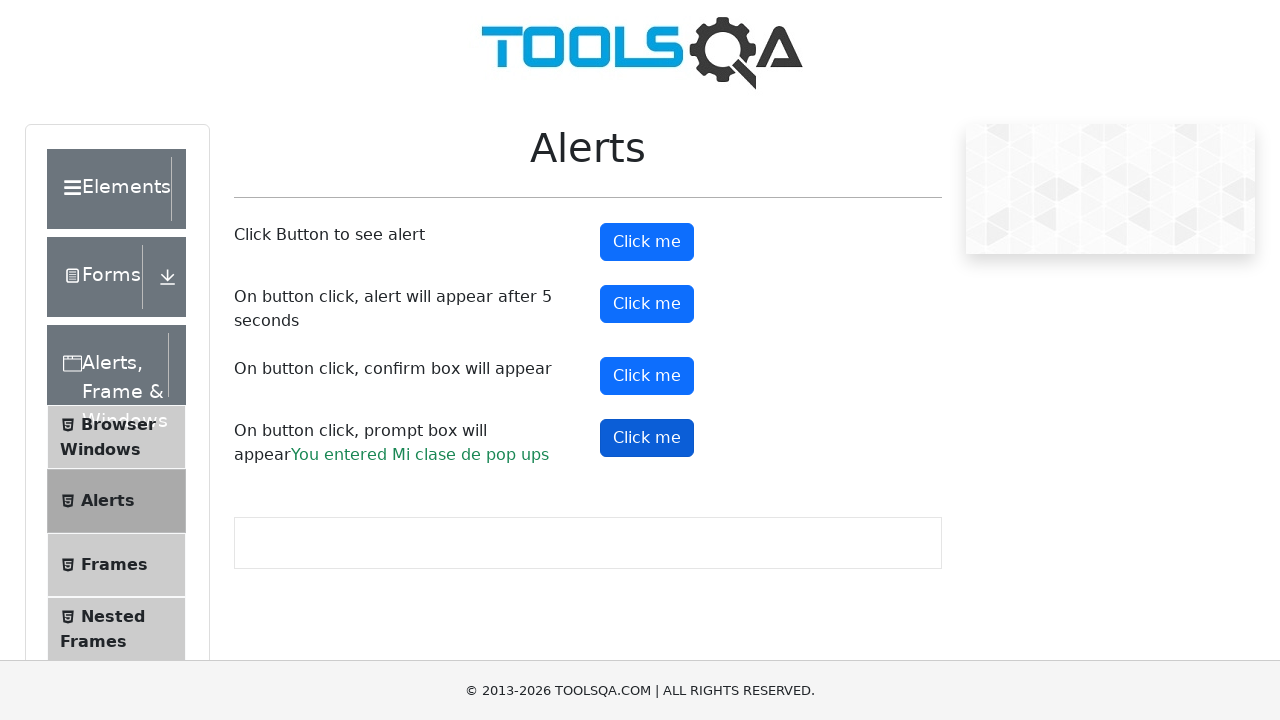